Tests custom dropdown selection functionality on jQuery UI demo page by clicking dropdown buttons and selecting various options from different dropdown menus (number, files, speed).

Starting URL: http://jqueryui.com/resources/demos/selectmenu/default.html

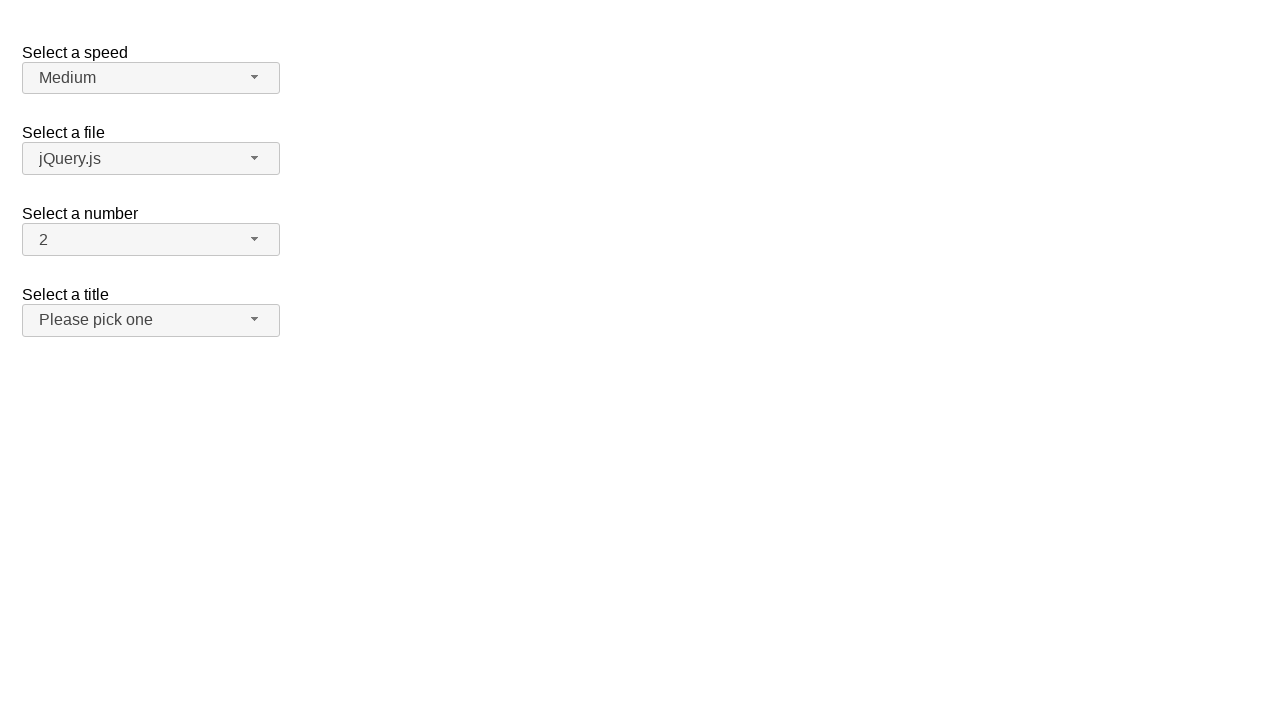

Clicked number dropdown button to open it at (151, 240) on span#number-button
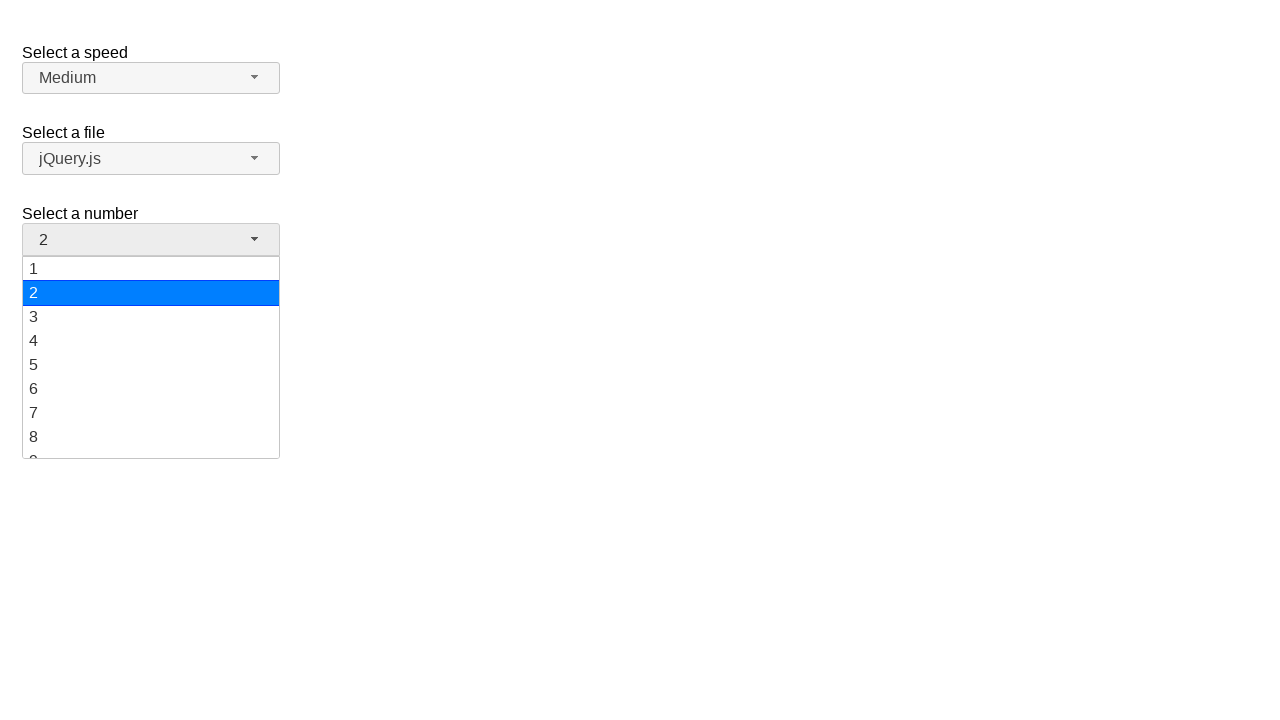

Number dropdown menu items loaded
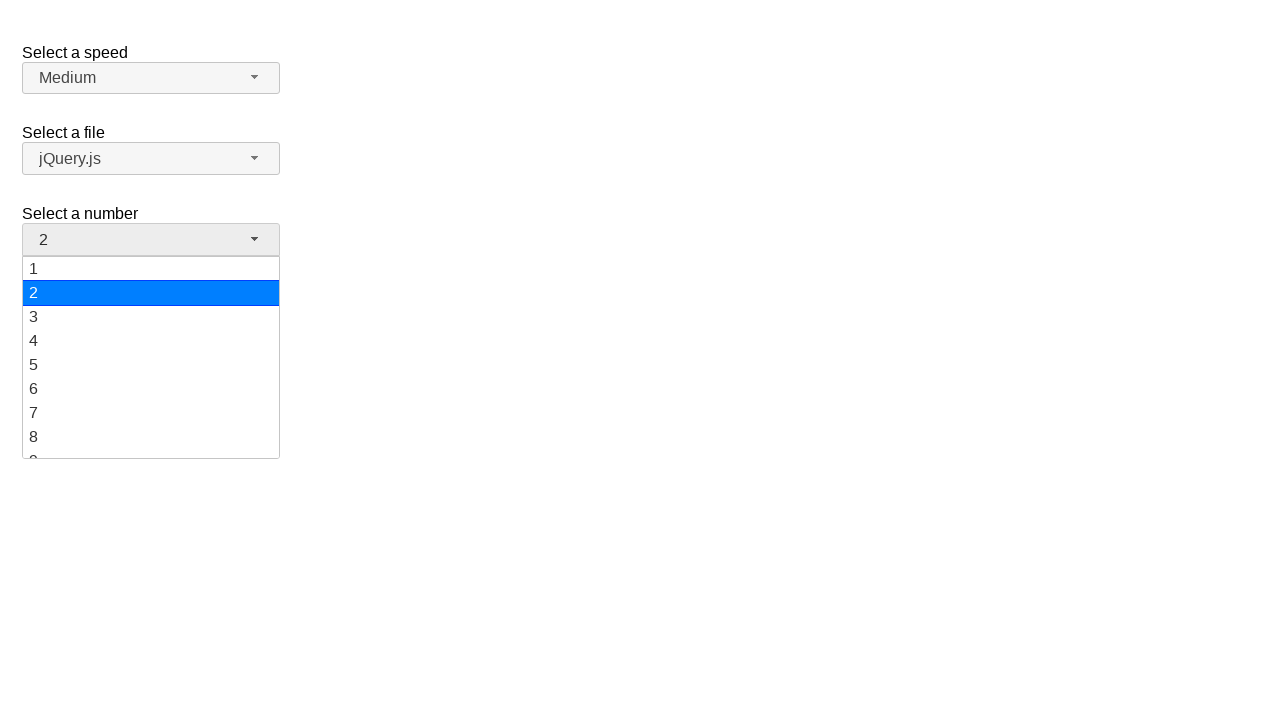

Selected '7' from number dropdown at (151, 413) on ul#number-menu div:has-text('7')
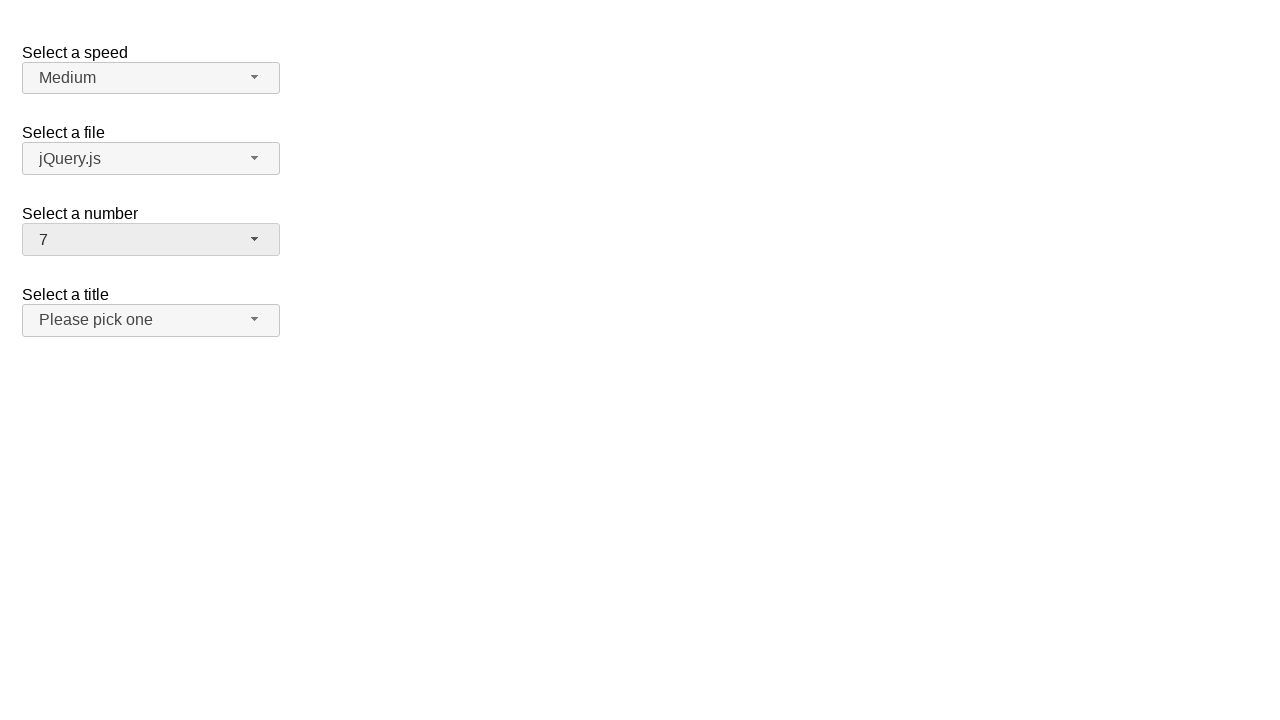

Clicked number dropdown button again at (151, 240) on span#number-button
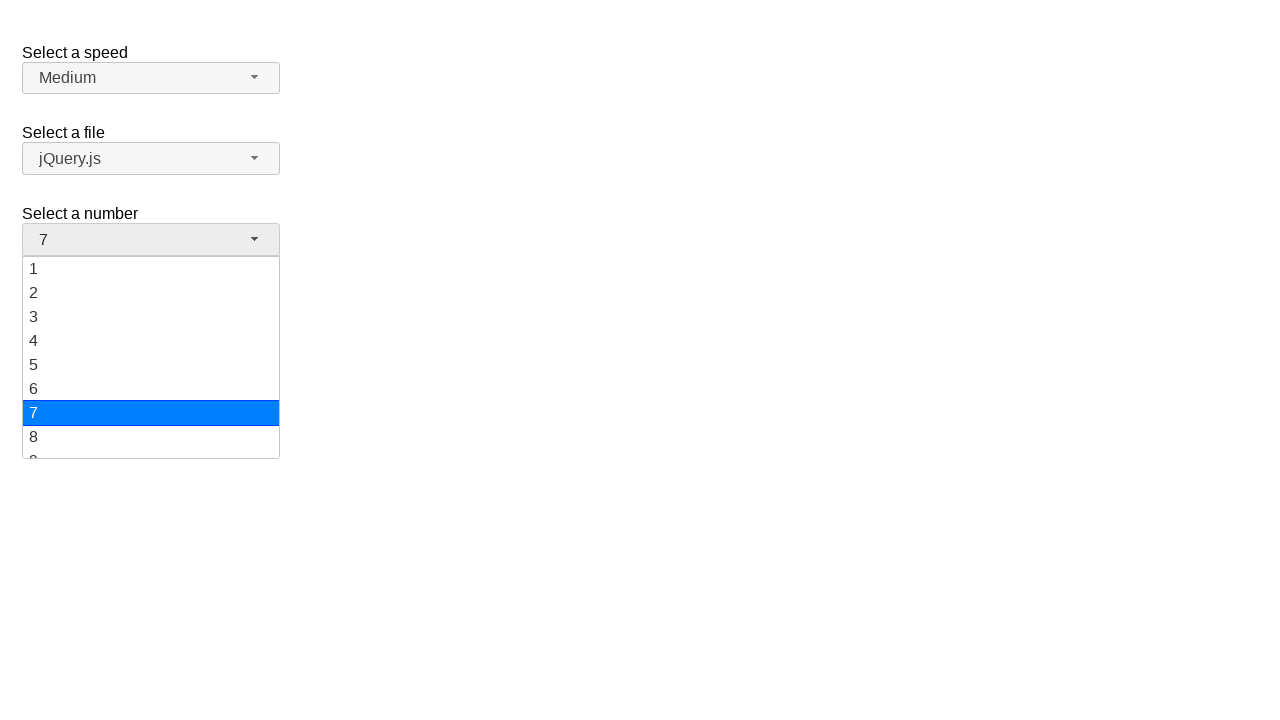

Number dropdown menu items loaded again
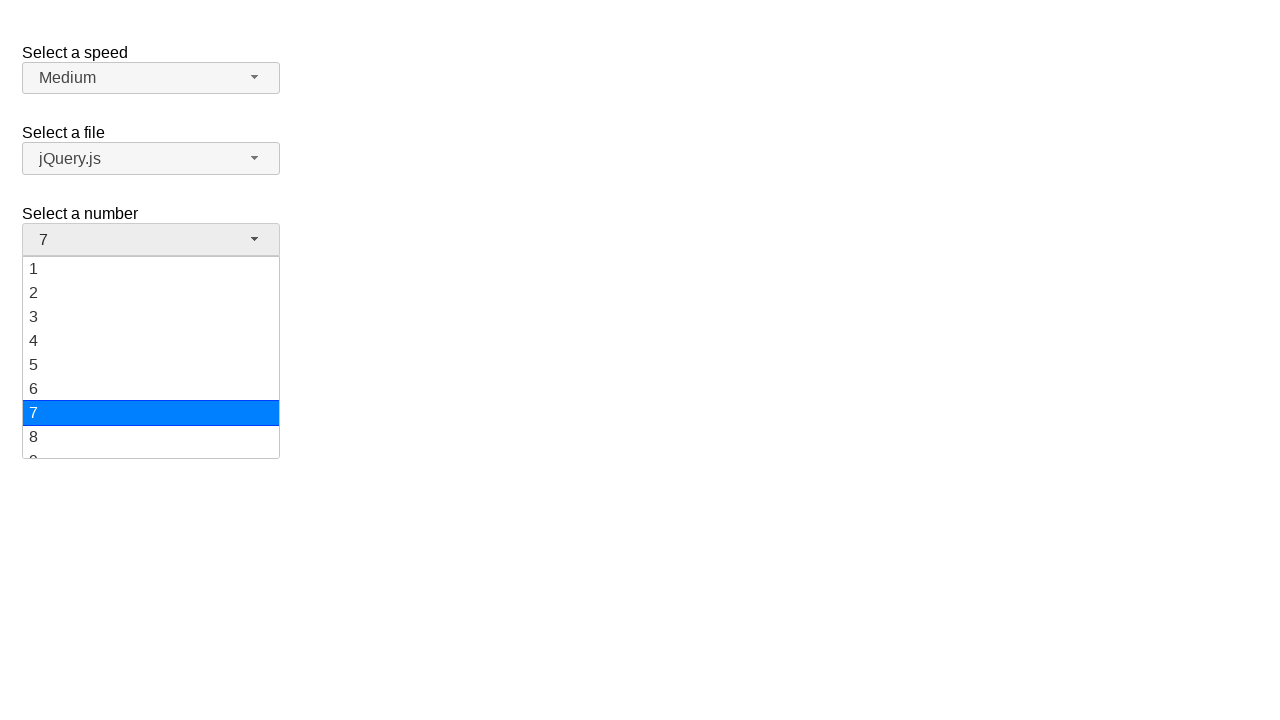

Selected '5' from number dropdown at (151, 365) on ul#number-menu div:has-text('5')
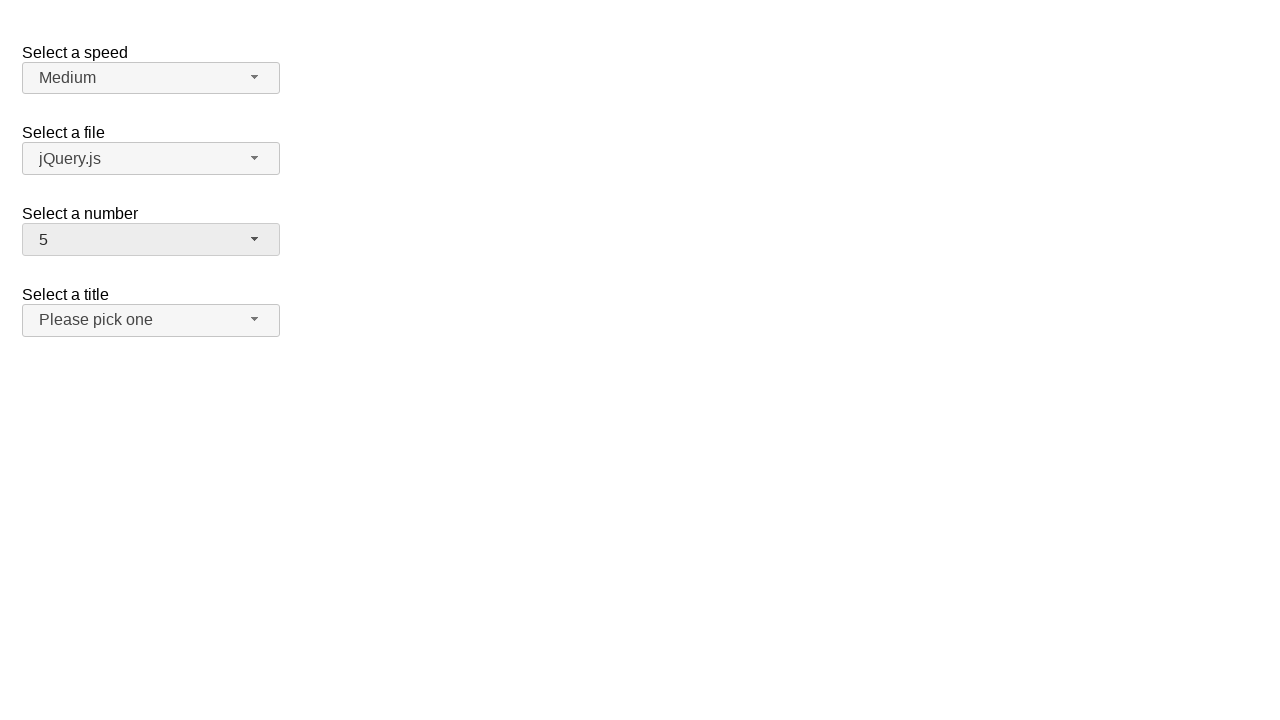

Clicked files dropdown button at (151, 159) on span#files-button
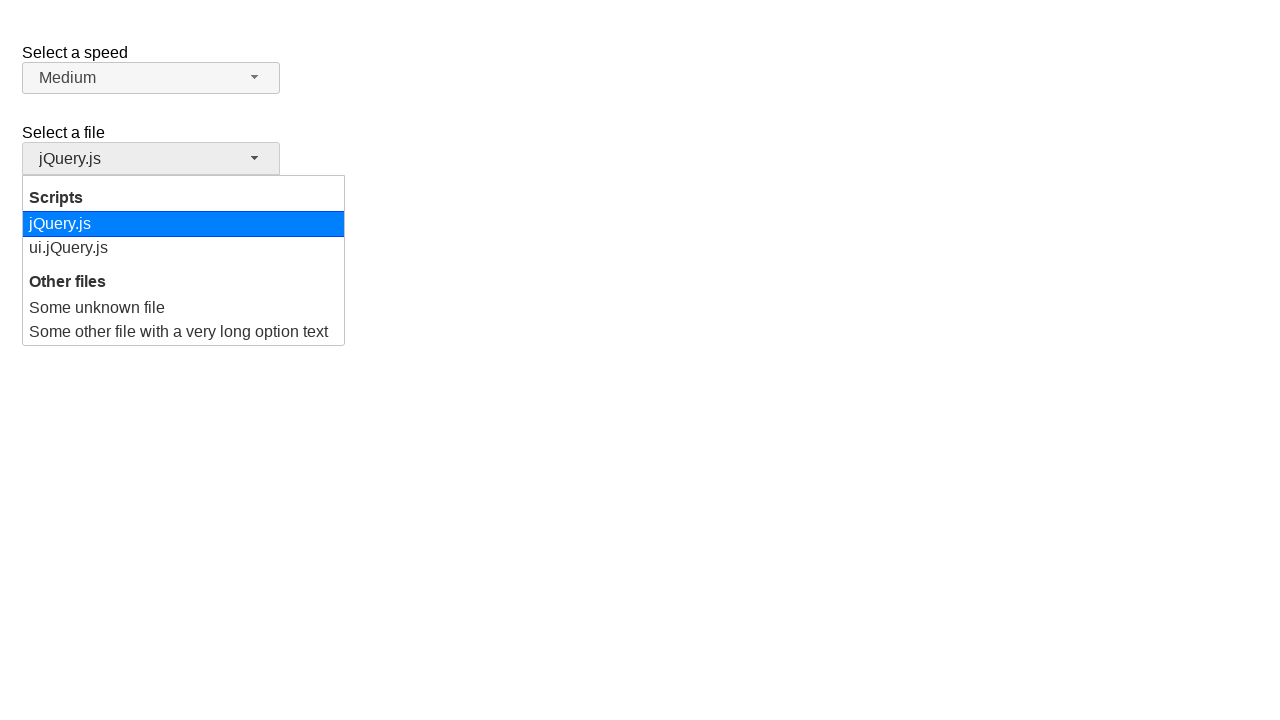

Files dropdown menu items loaded
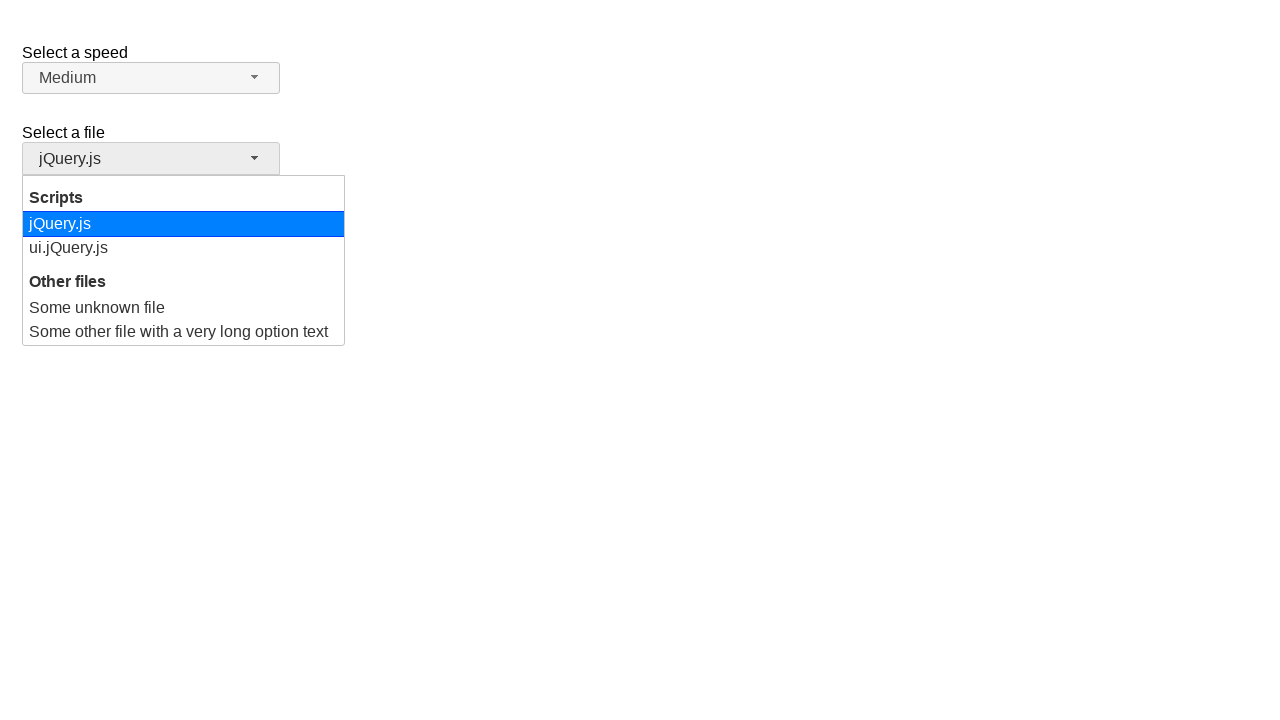

Selected 'Some other file with a very long option text' from files dropdown at (184, 332) on ul#files-menu div:has-text('Some other file with a very long option text')
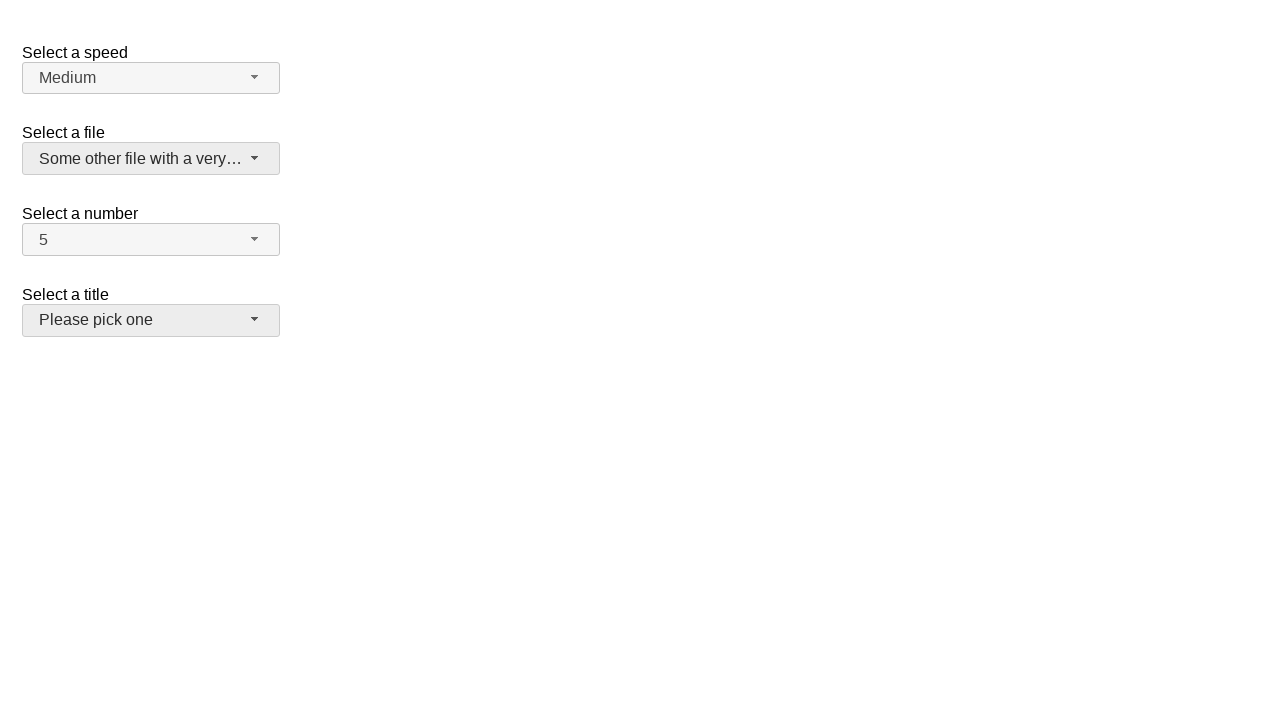

Clicked speed dropdown button at (151, 78) on span#speed-button
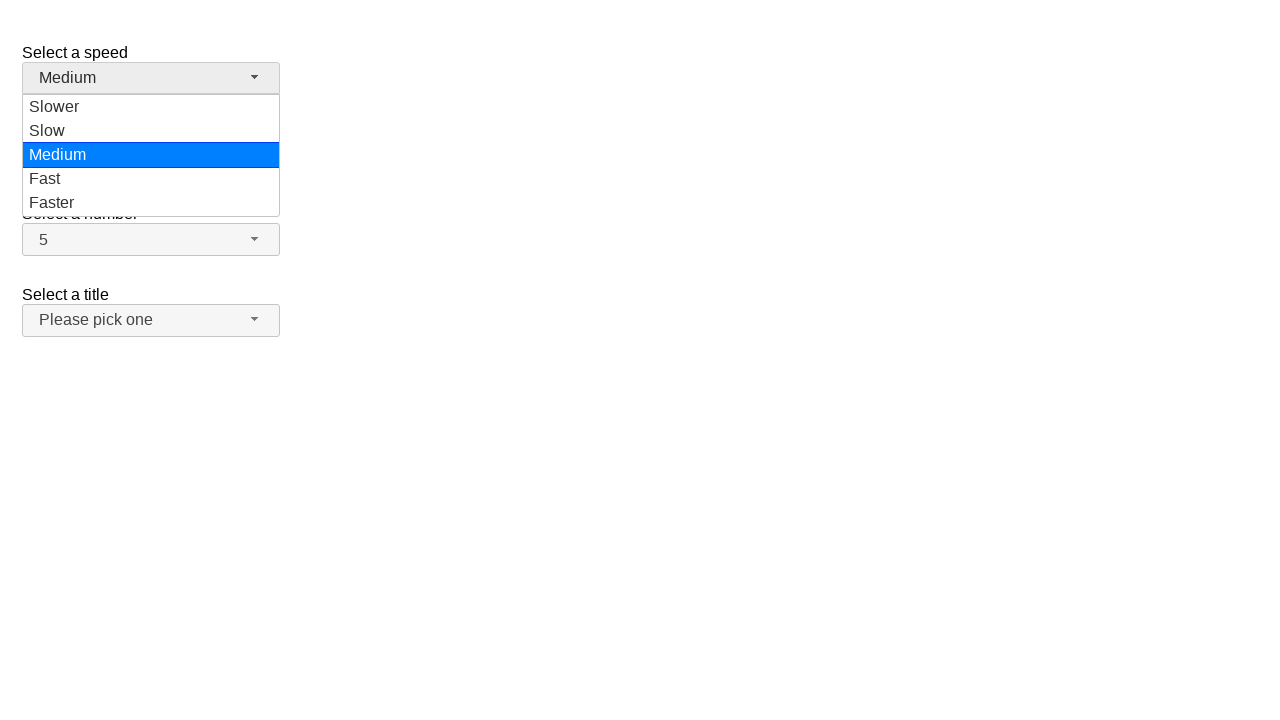

Speed dropdown menu items loaded
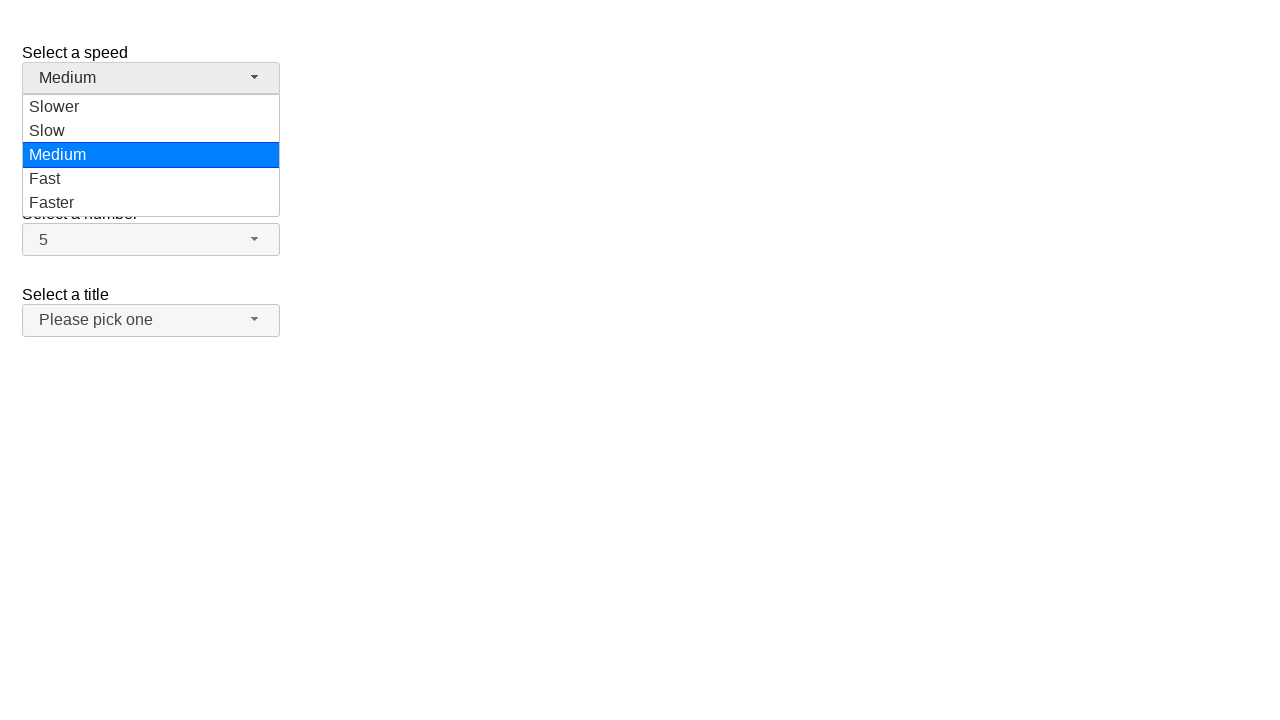

Selected 'Faster' from speed dropdown at (151, 203) on ul#speed-menu div:has-text('Faster')
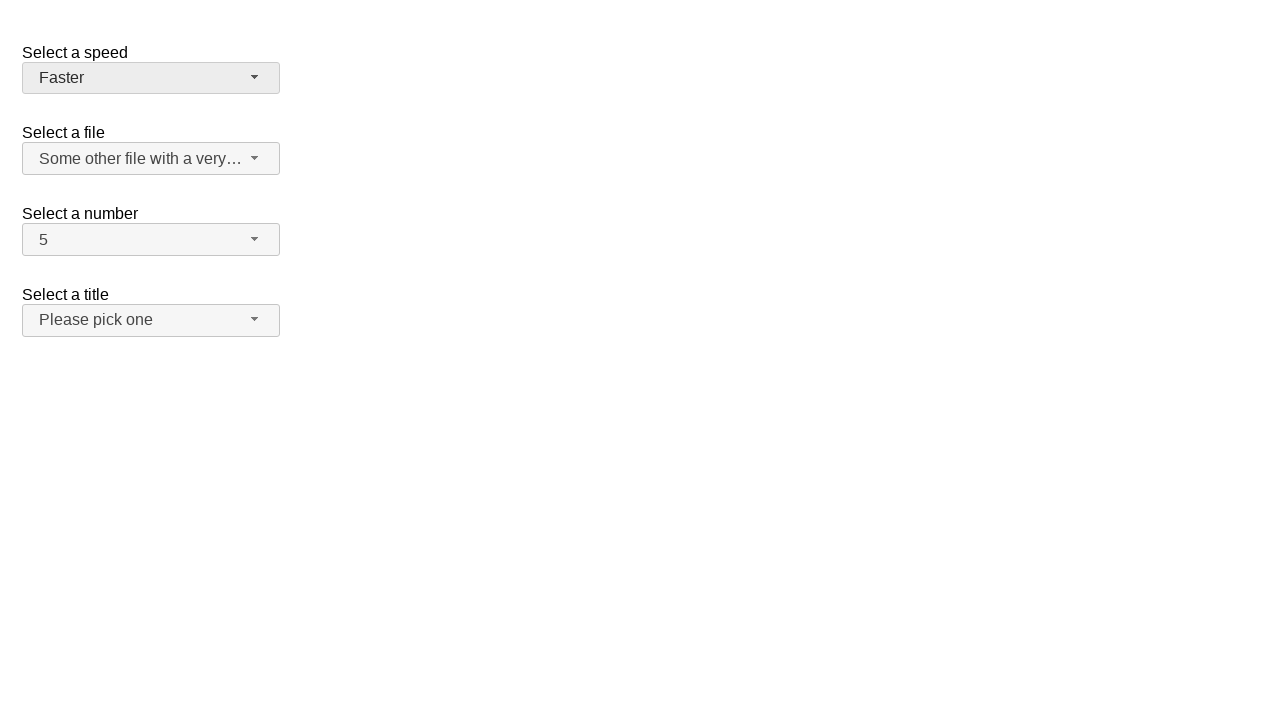

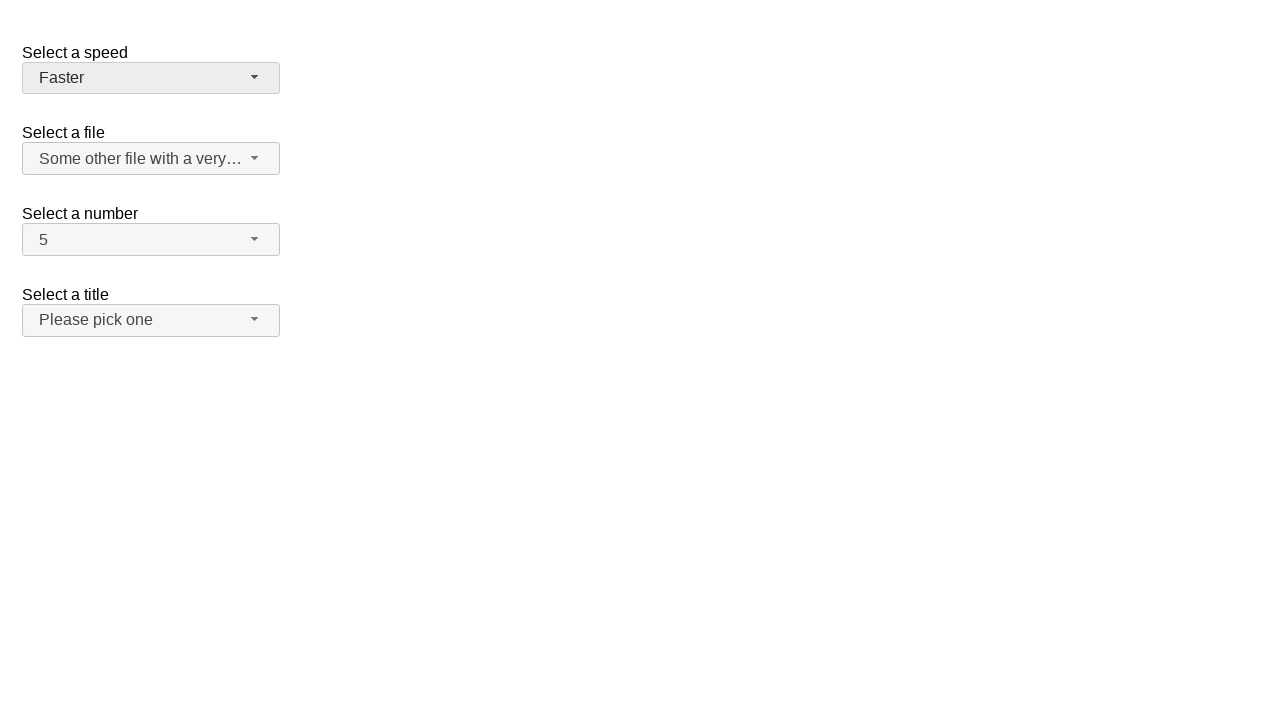